Tests a math challenge form by retrieving a value from an element attribute, calculating the result using a math formula, and submitting the answer along with checkbox and radio button selections

Starting URL: http://suninjuly.github.io/get_attribute.html

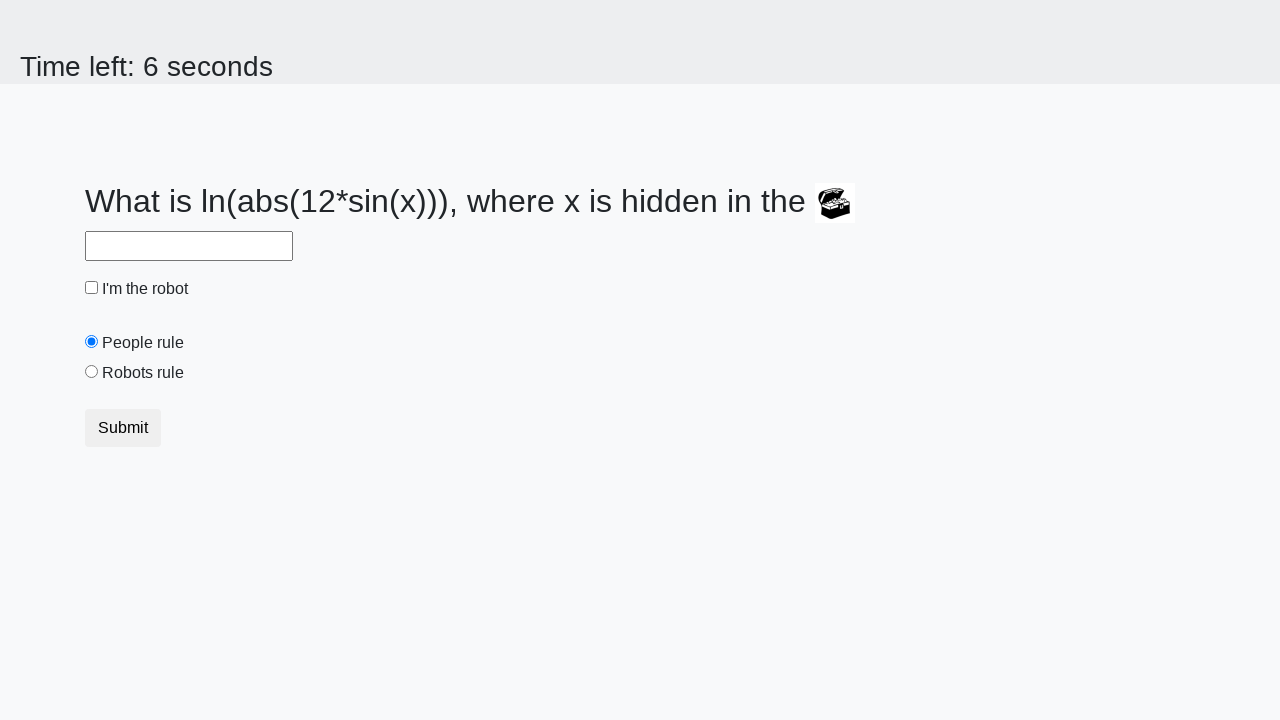

Located treasure element with valuex attribute
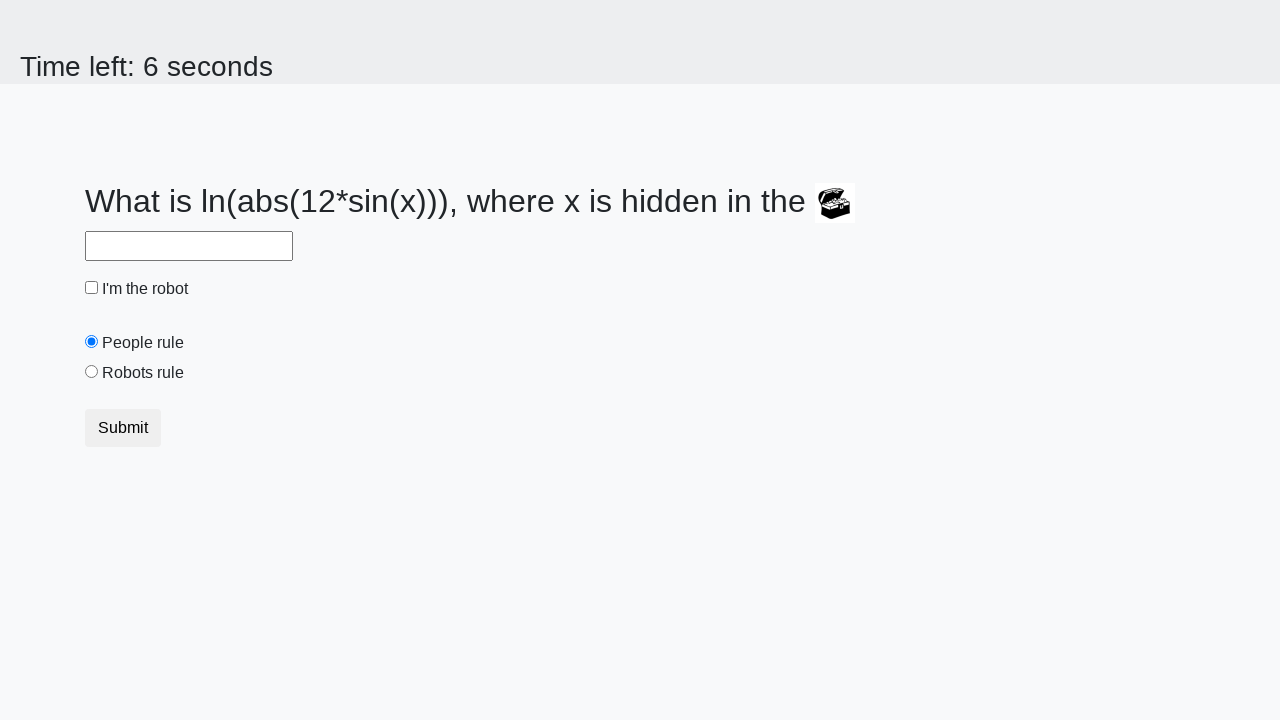

Retrieved valuex attribute from treasure element: 277
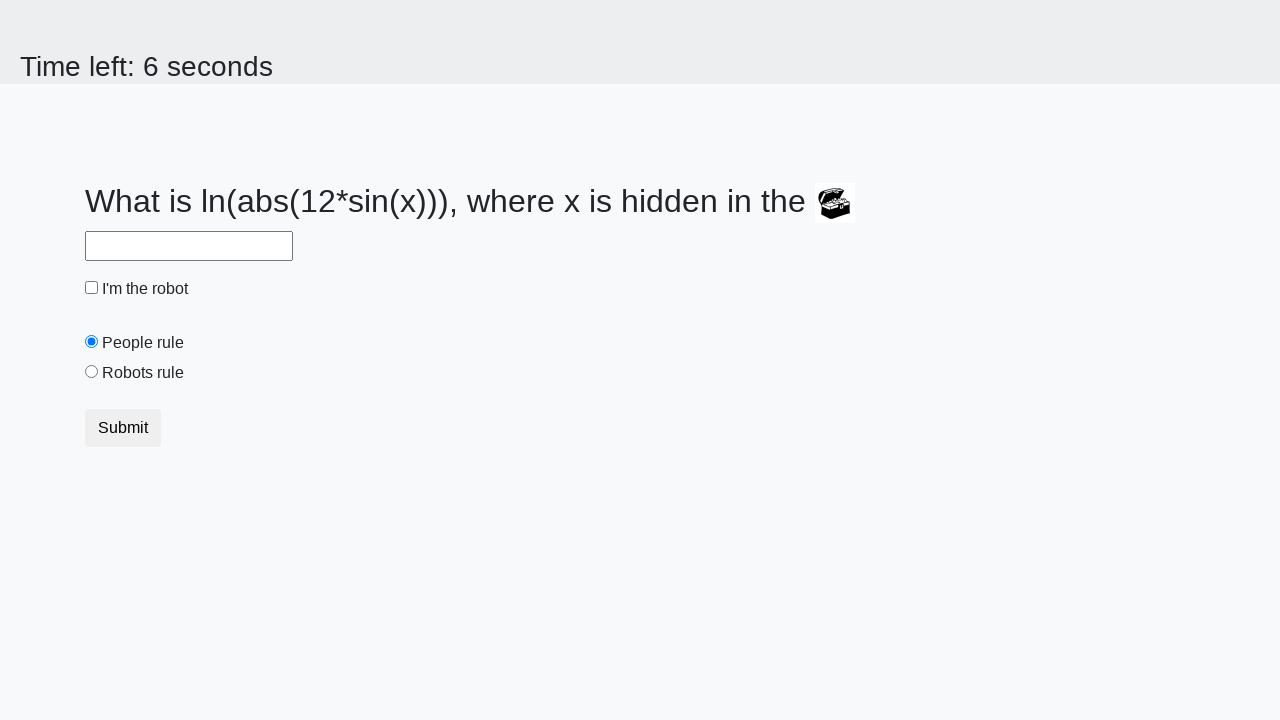

Calculated answer using math formula: 1.8193830285868426
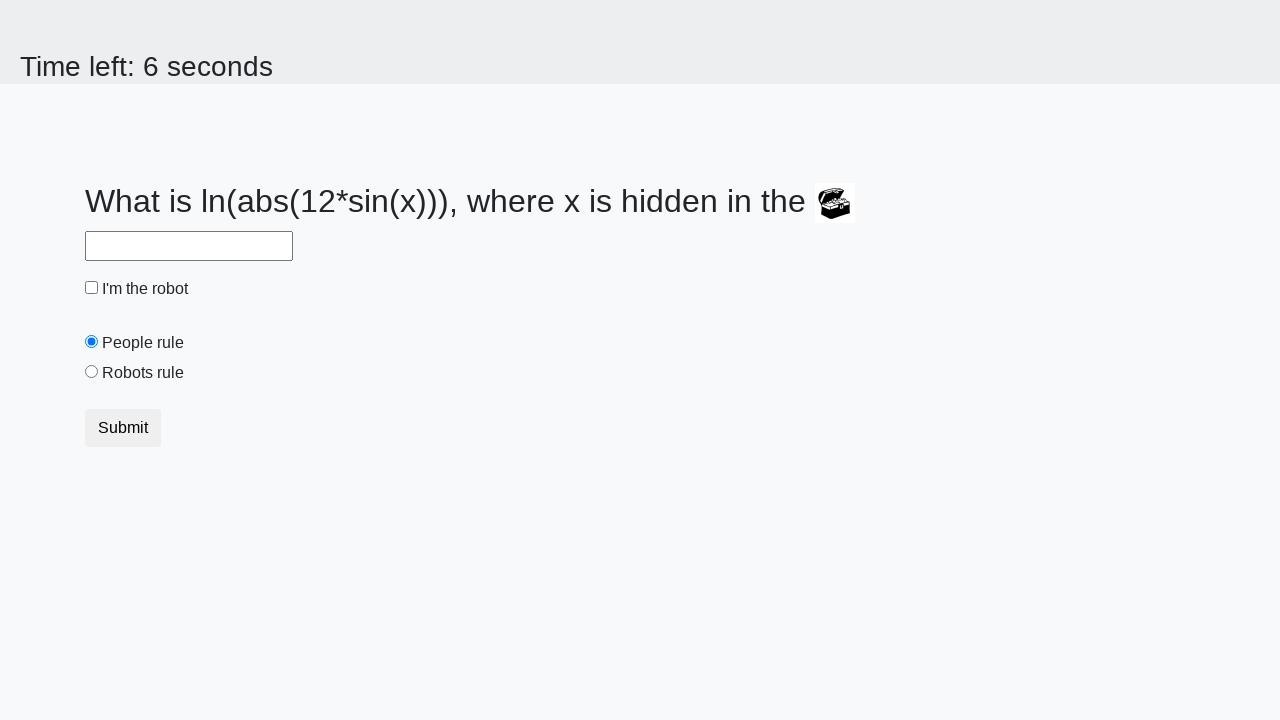

Filled answer field with calculated value: 1.8193830285868426 on #answer
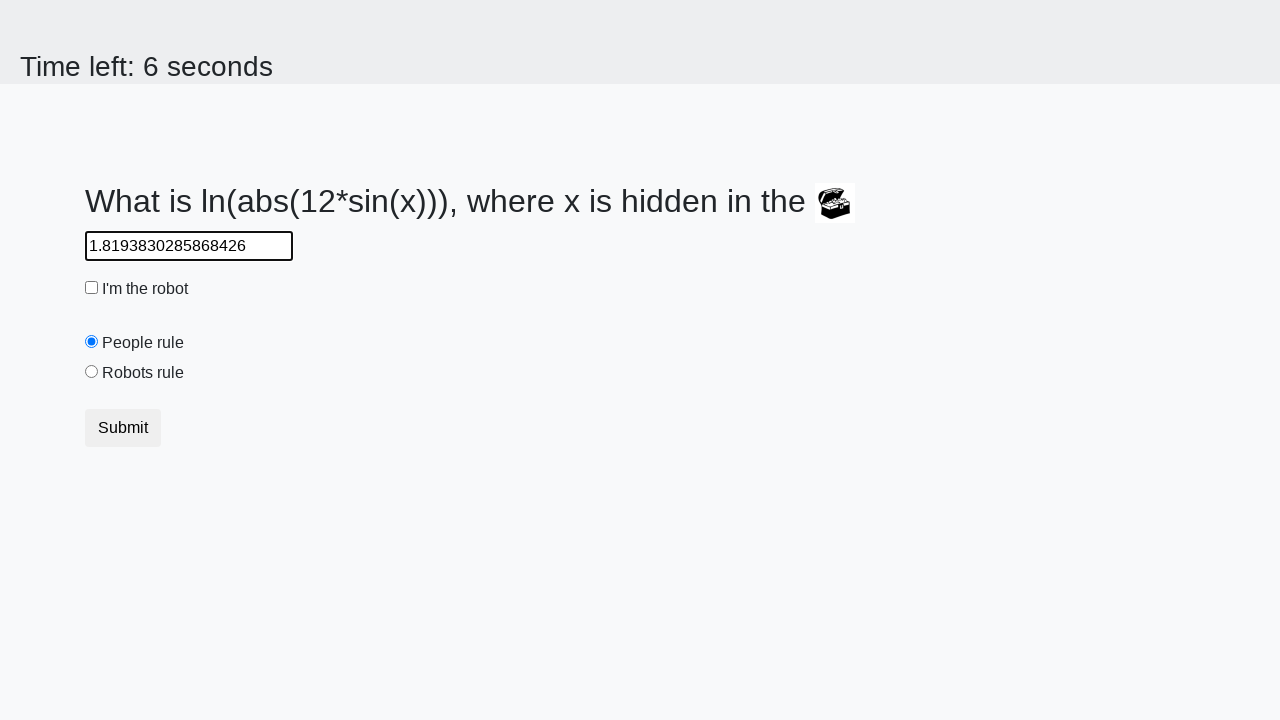

Checked the checkbox at (92, 288) on [type="checkbox"]
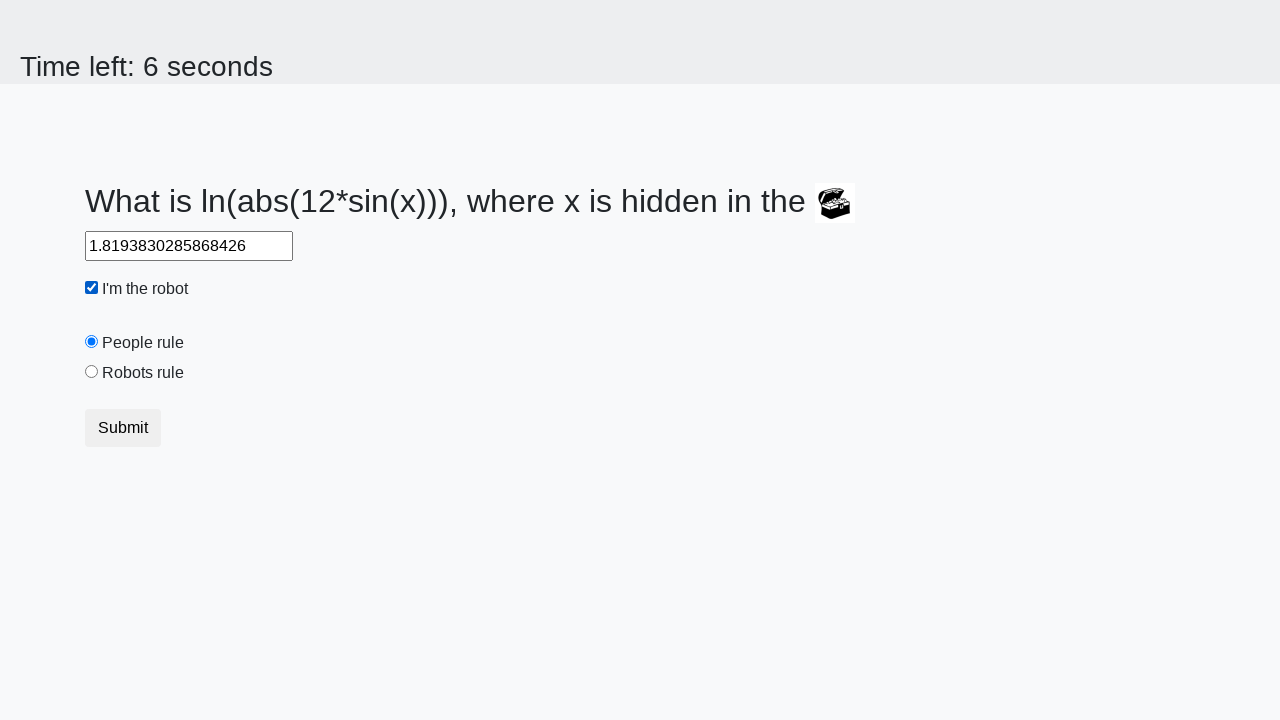

Selected robots radio button at (92, 372) on [value="robots"]
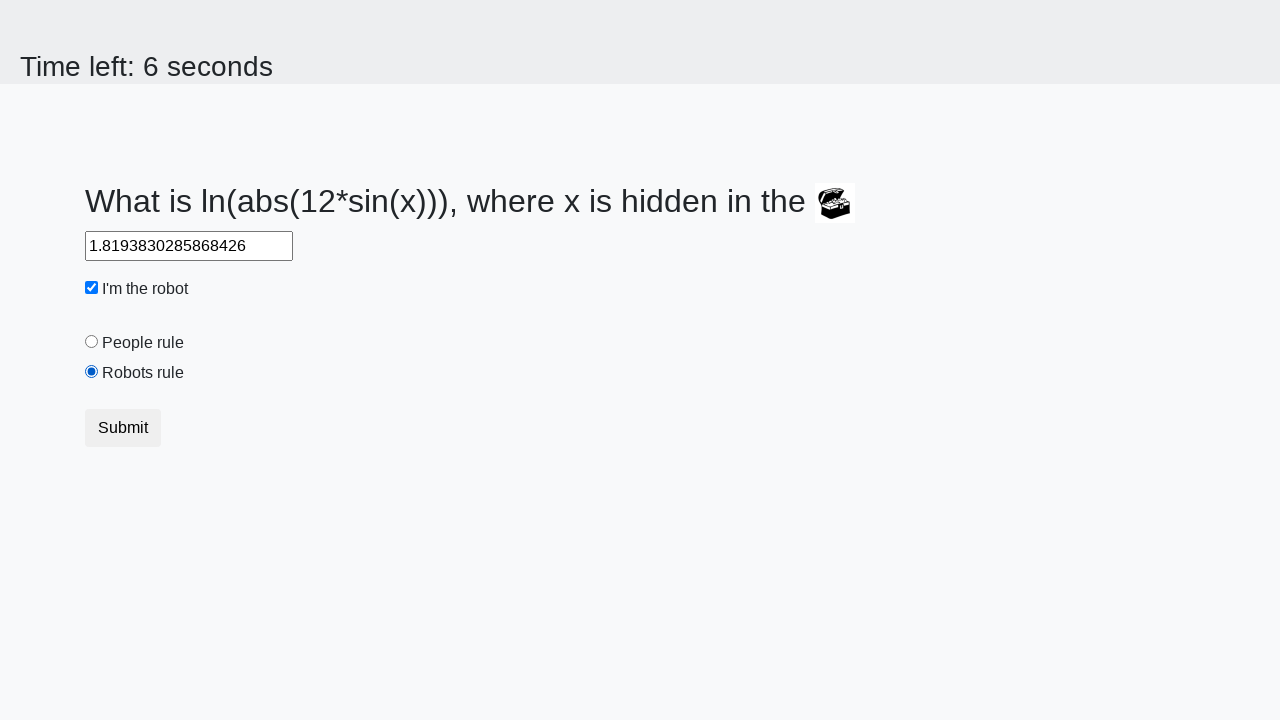

Clicked submit button to submit form at (123, 428) on button
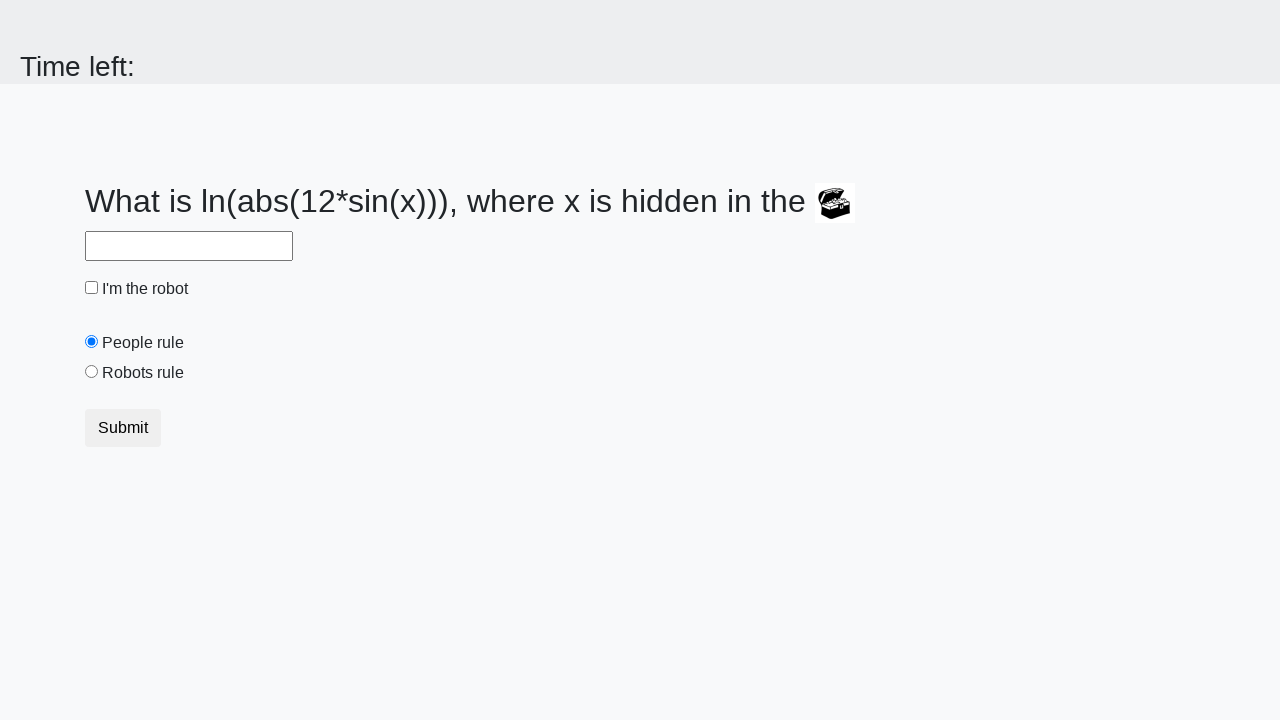

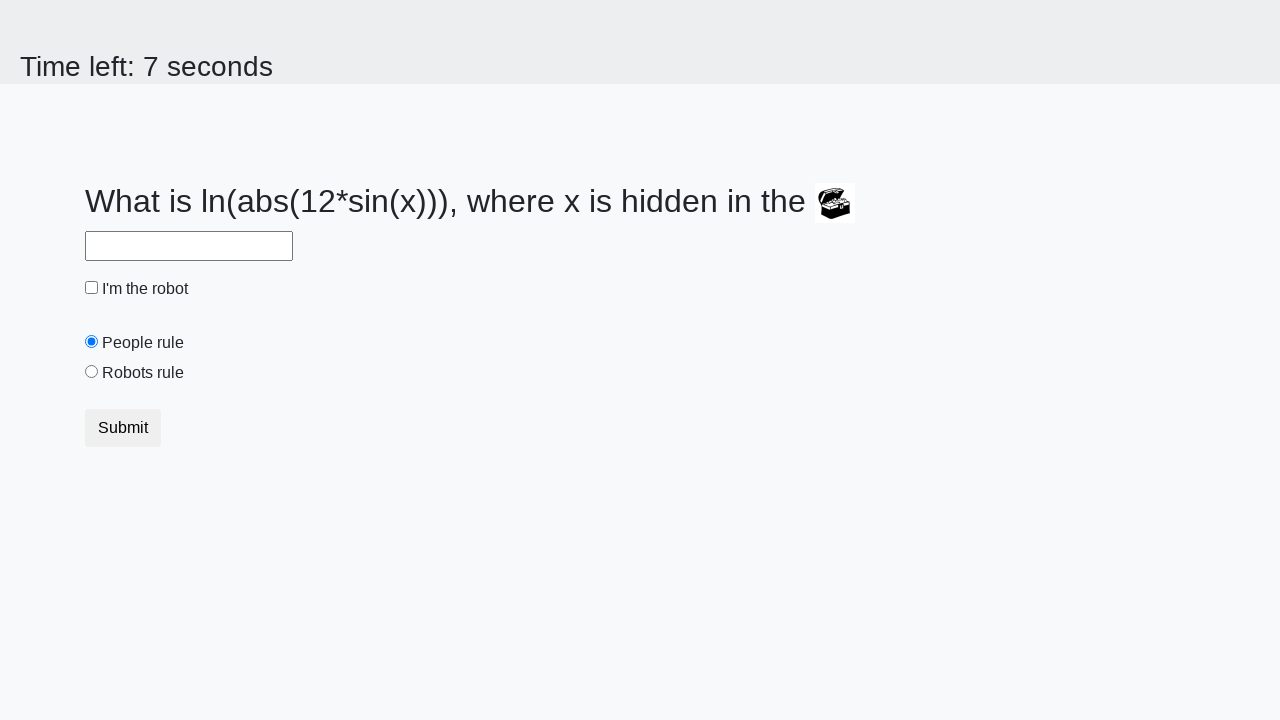